Tests multi-select dropdown functionality by selecting/deselecting various options, including even numbers and toggling selections

Starting URL: http://automationbykrishna.com/

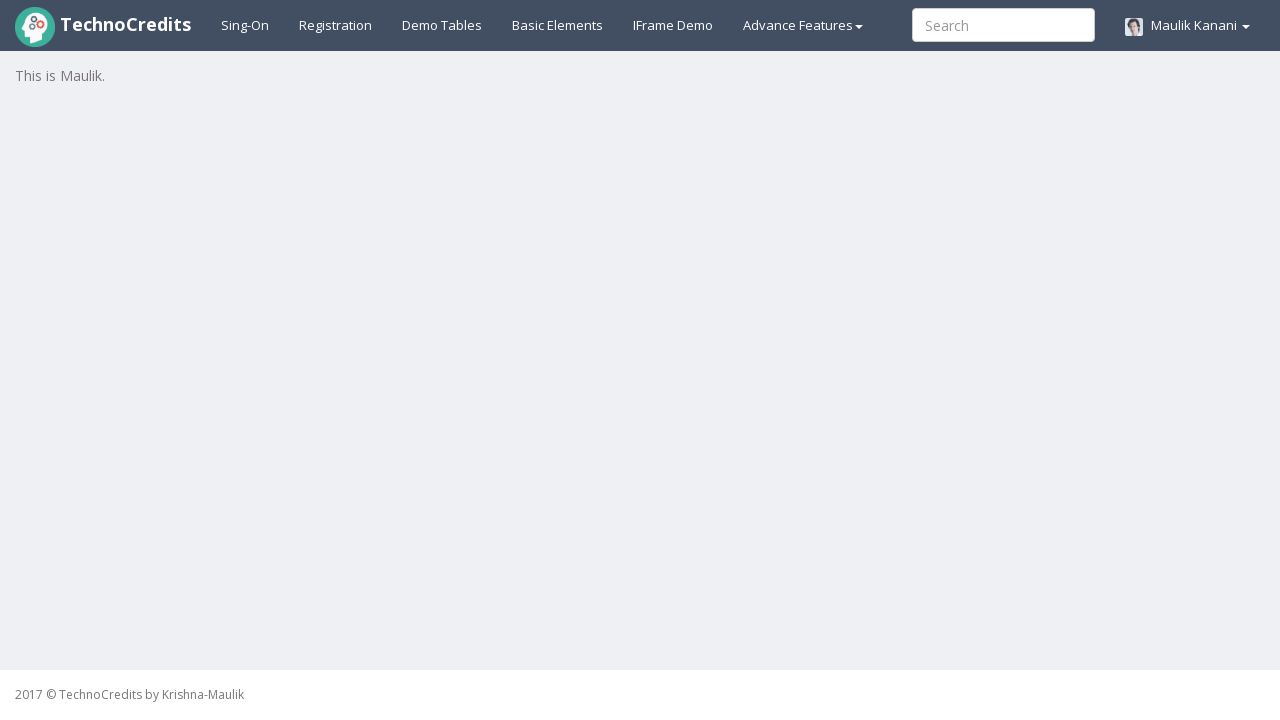

Clicked on Basic Elements link at (558, 25) on xpath=//a[@id='basicelements']
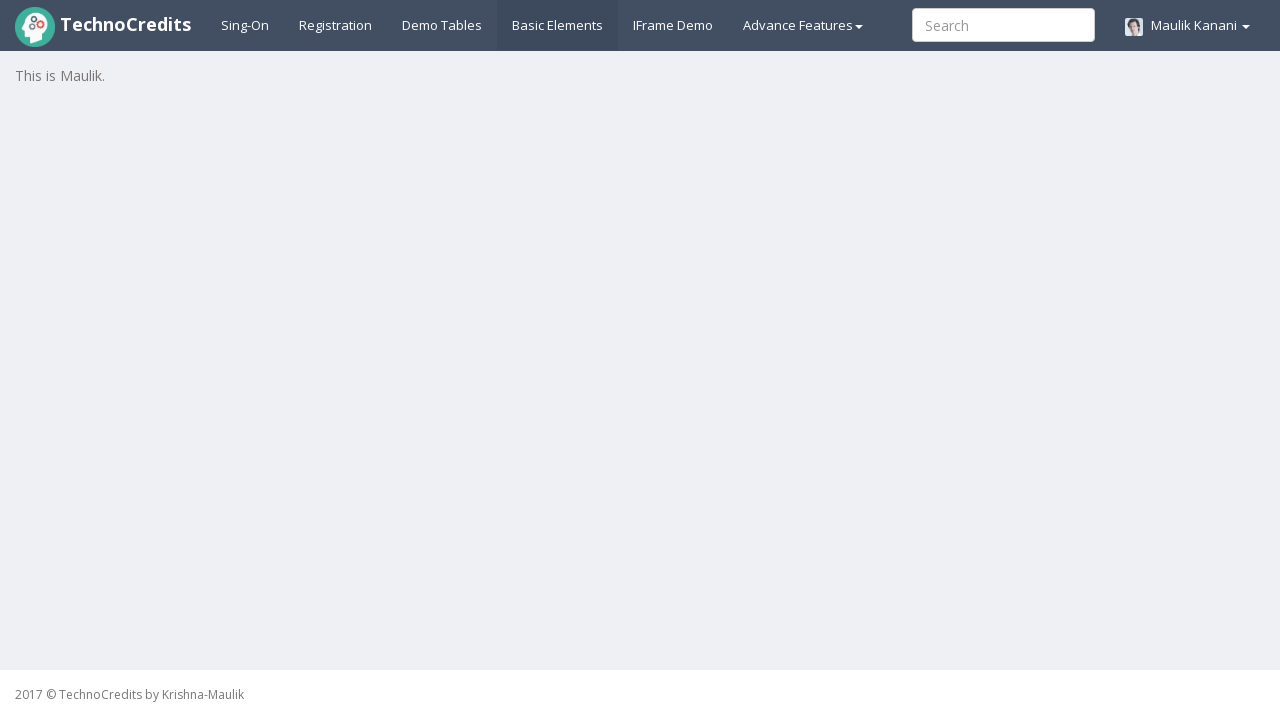

Waited 2 seconds for page to load
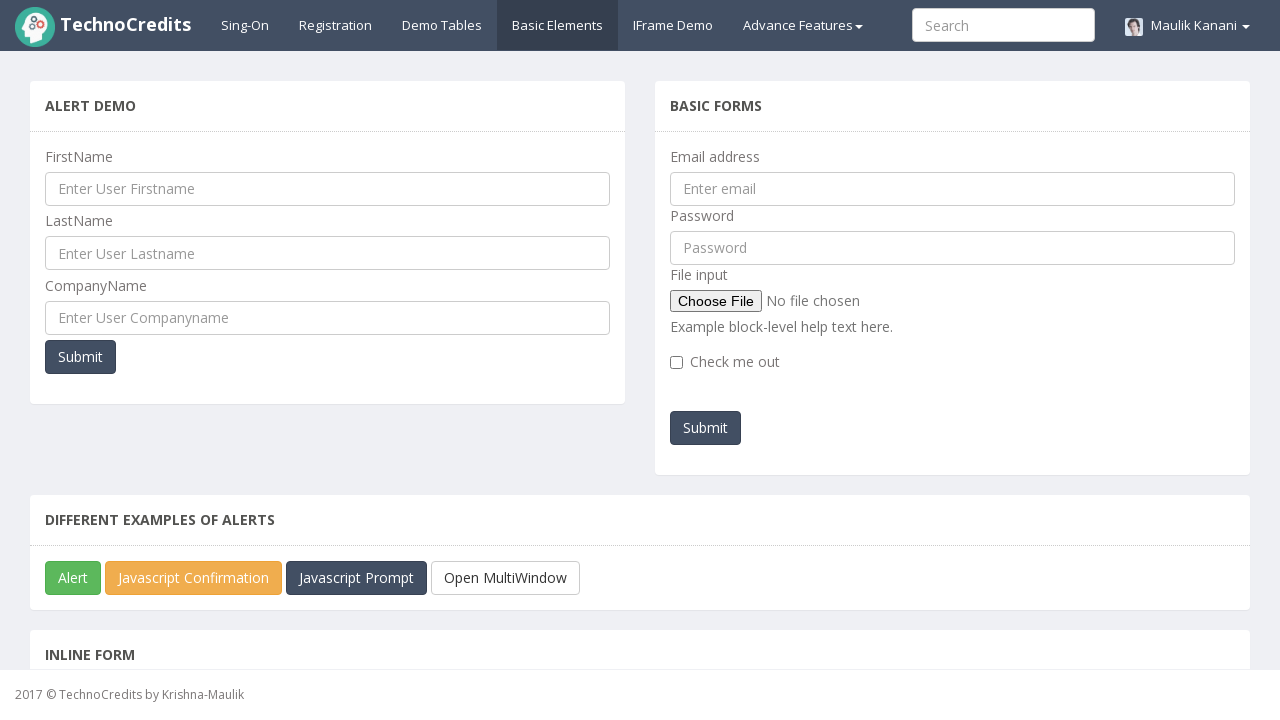

Scrolled multi-select dropdown into view
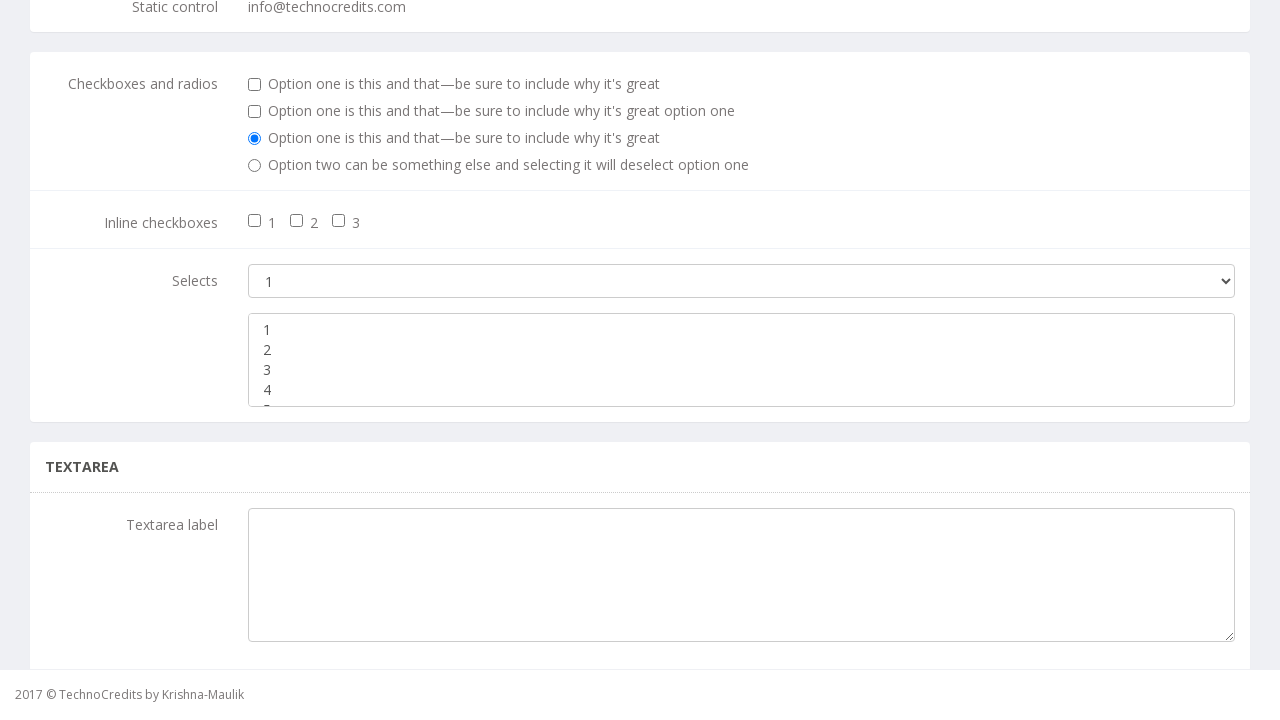

Retrieved all 5 options from multi-select dropdown
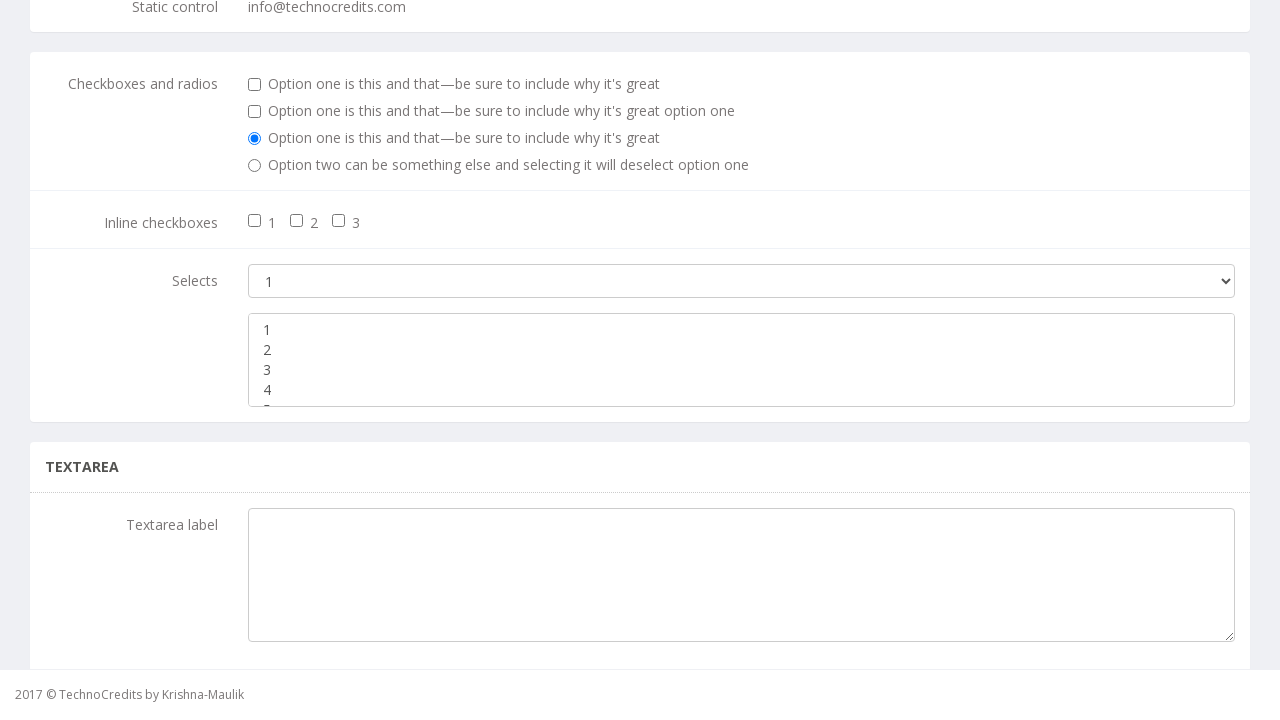

Selected even number option: 2 on xpath=//div[@class='panel-body']//div[3]//select[2]
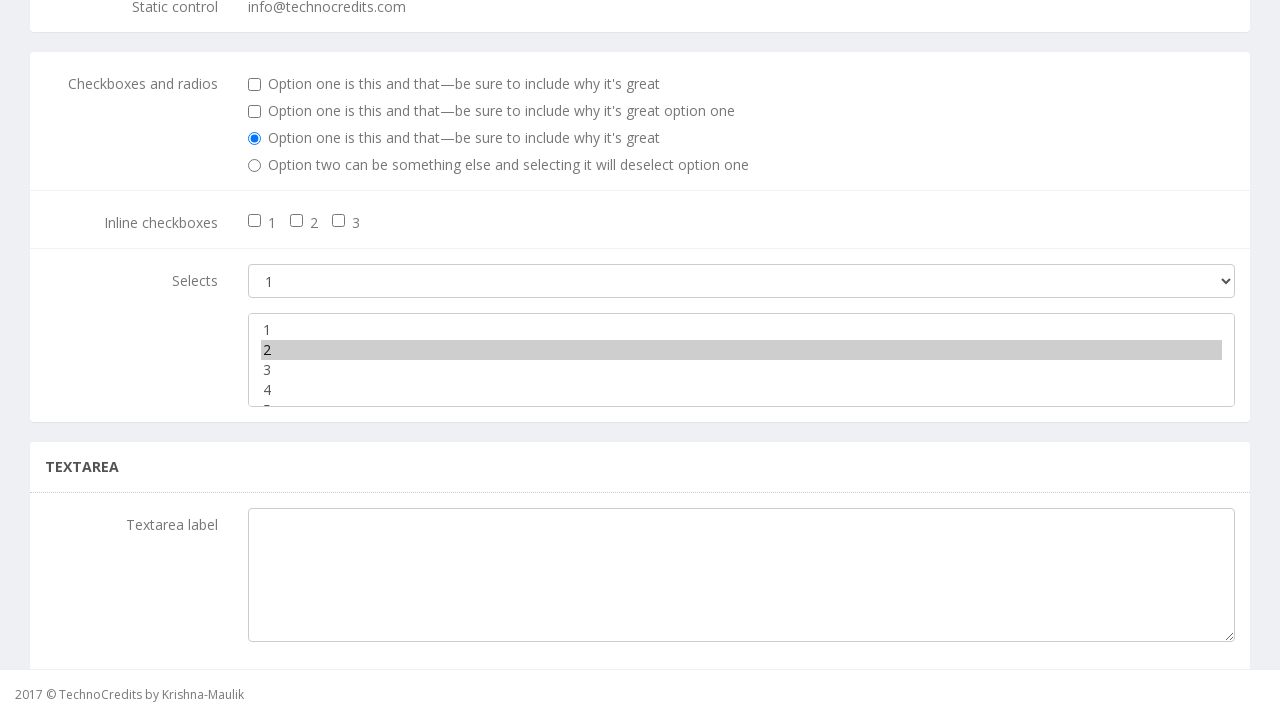

Selected even number option: 4 on xpath=//div[@class='panel-body']//div[3]//select[2]
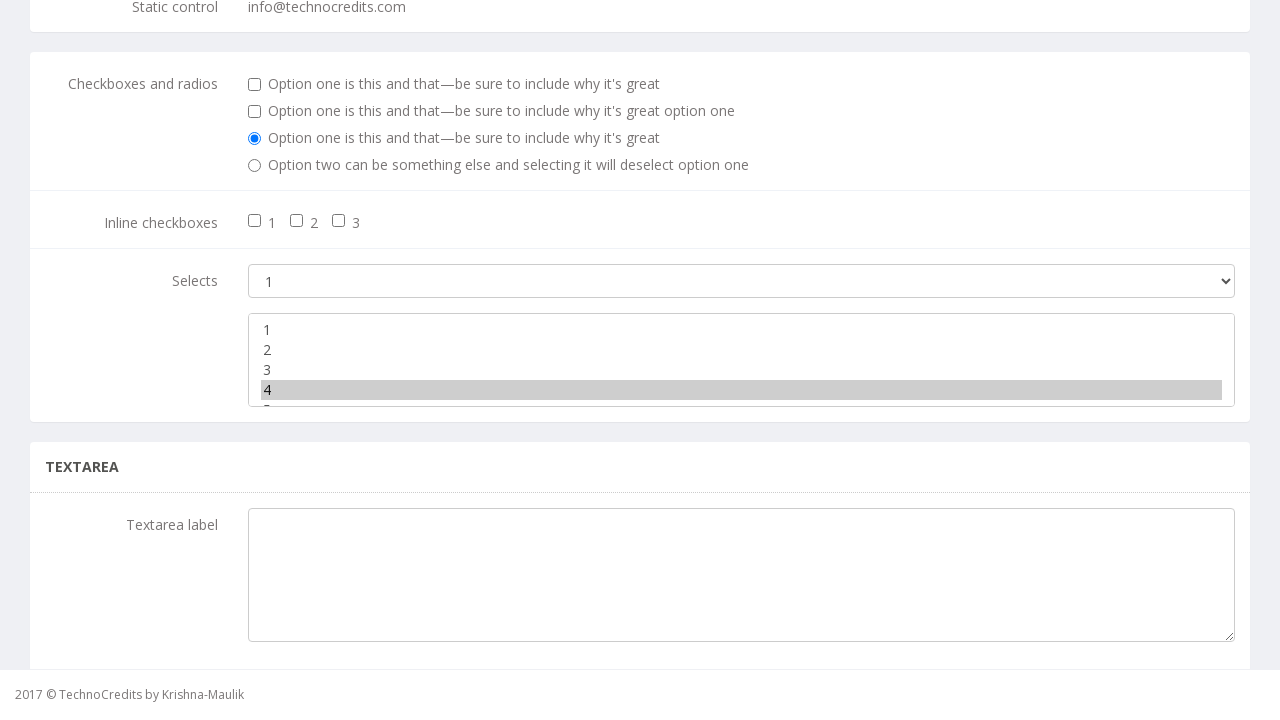

Retrieved 1 selected options from dropdown
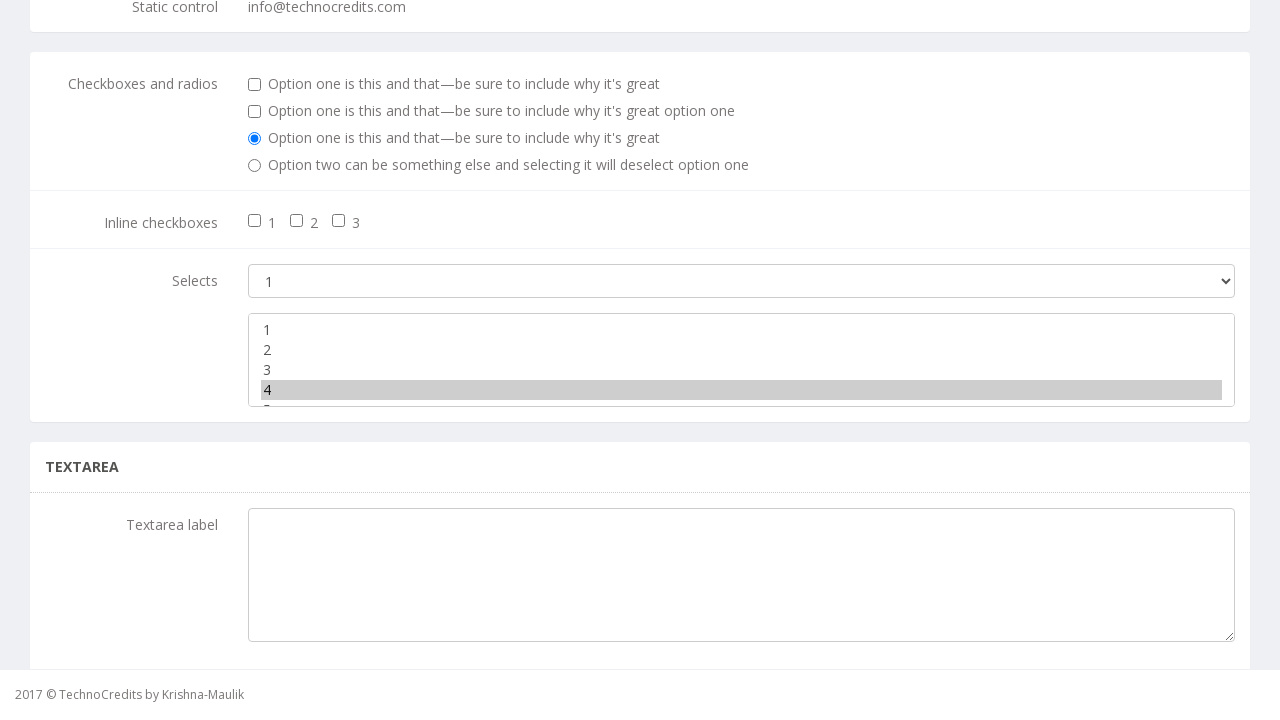

Identified first selected option: 4
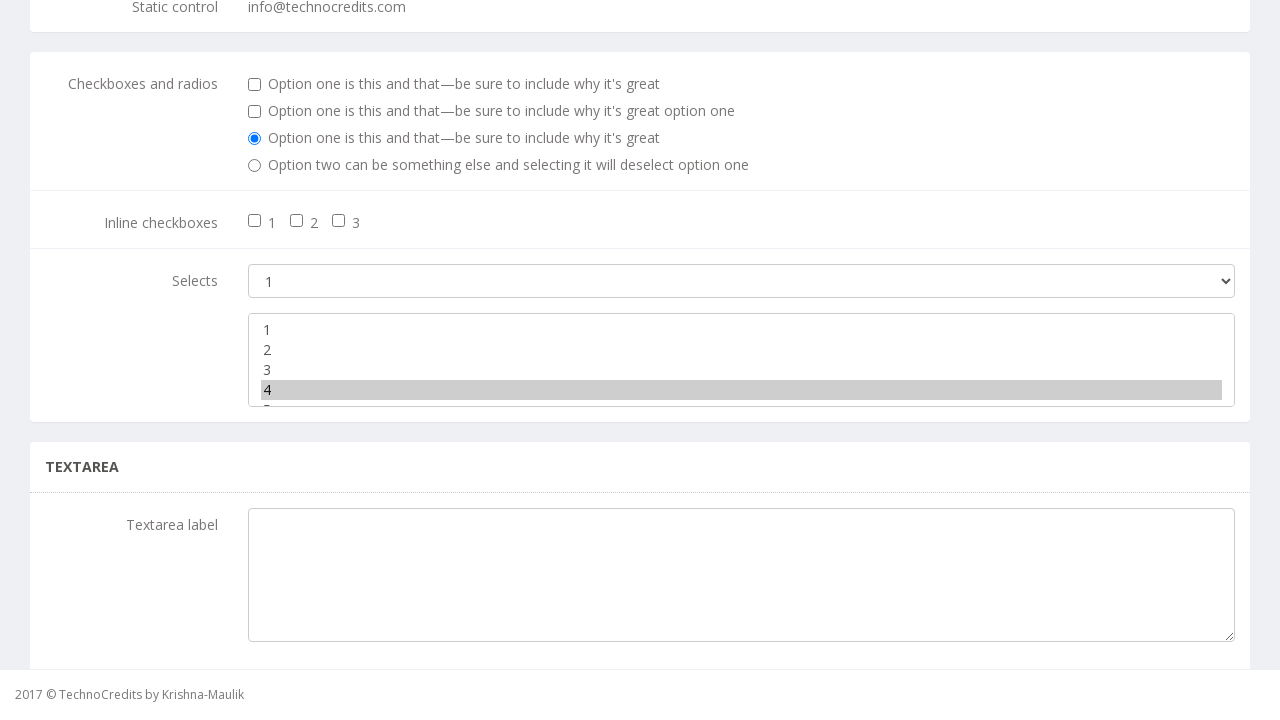

Deselected first selected option: 4
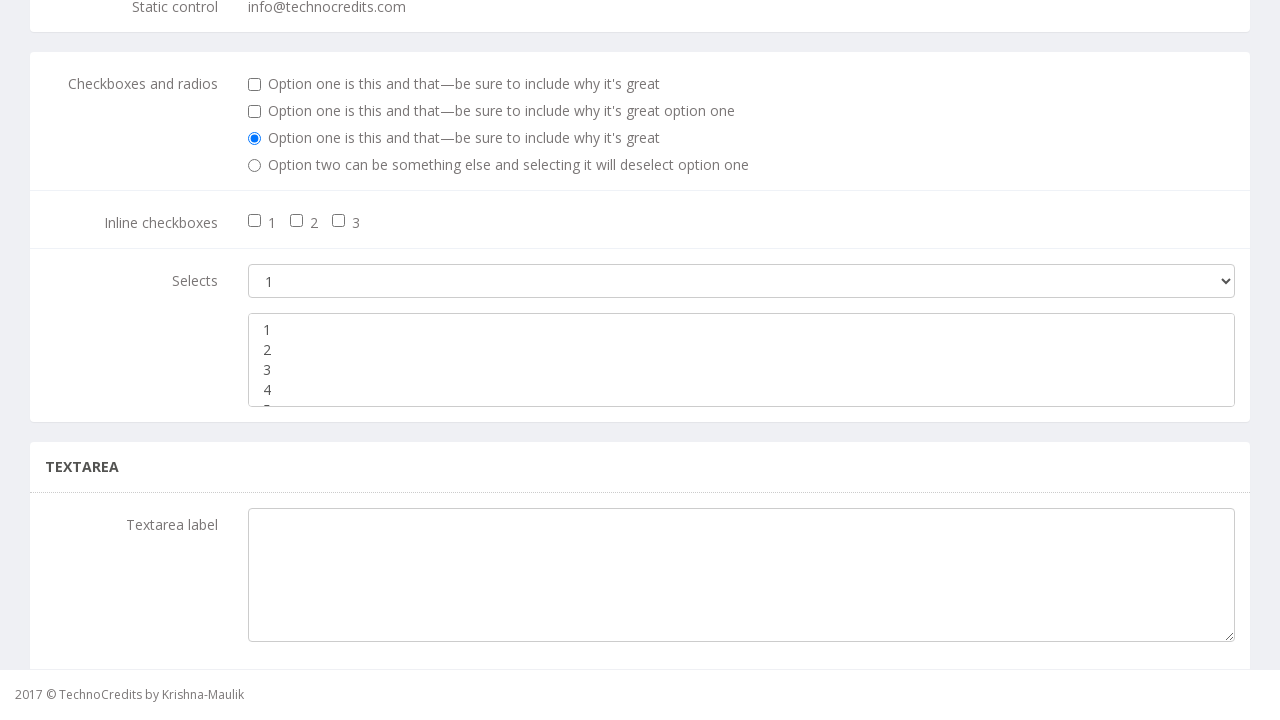

Toggled selection state for all options (selected become deselected, deselected become selected)
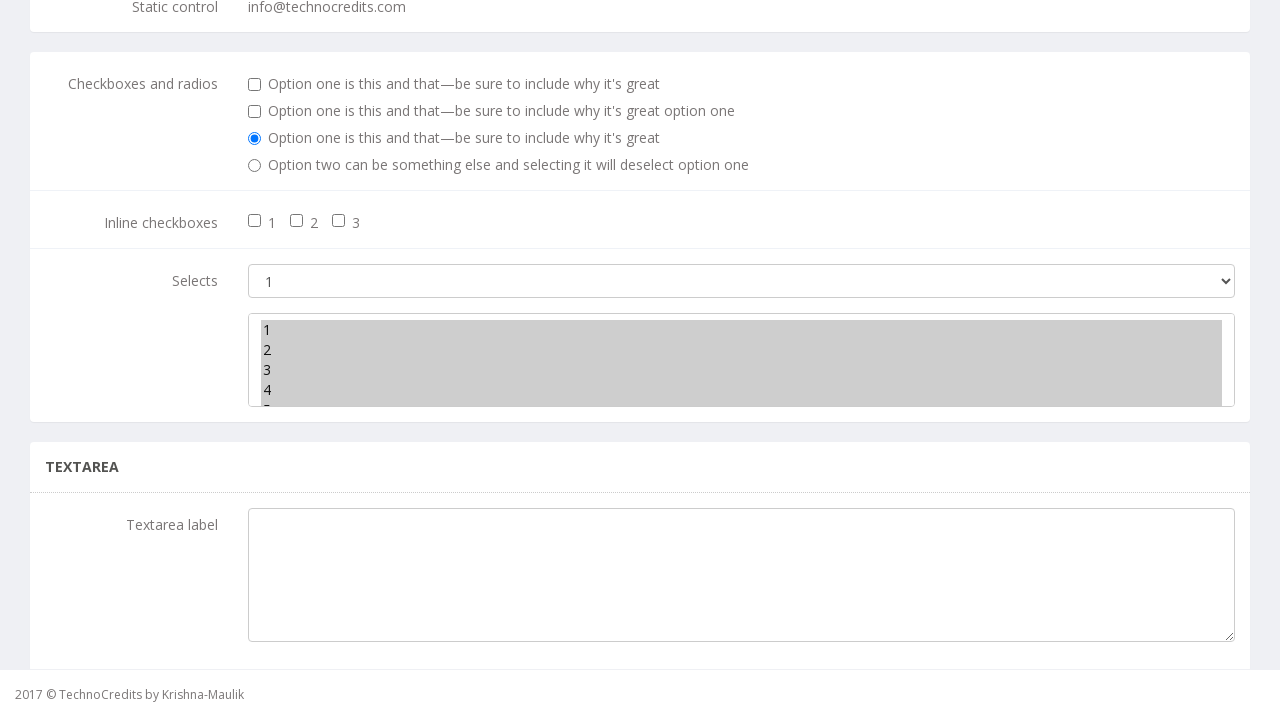

Waited 500ms to verify final selections
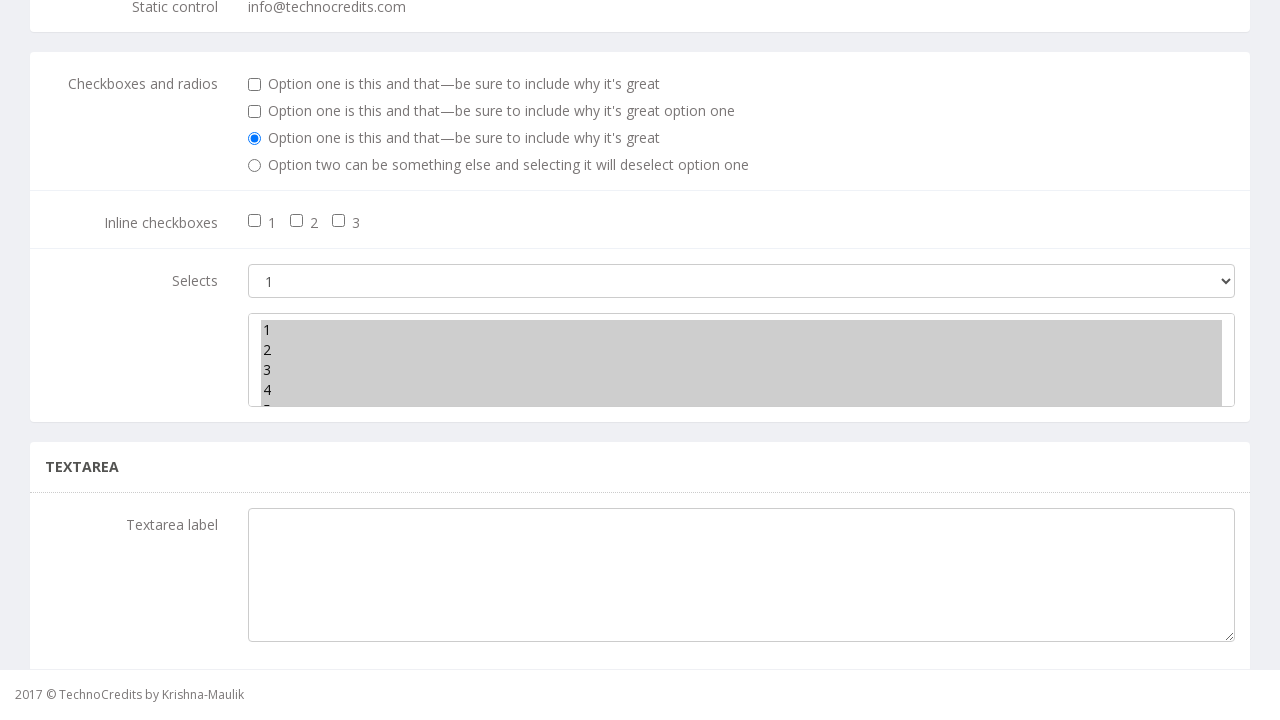

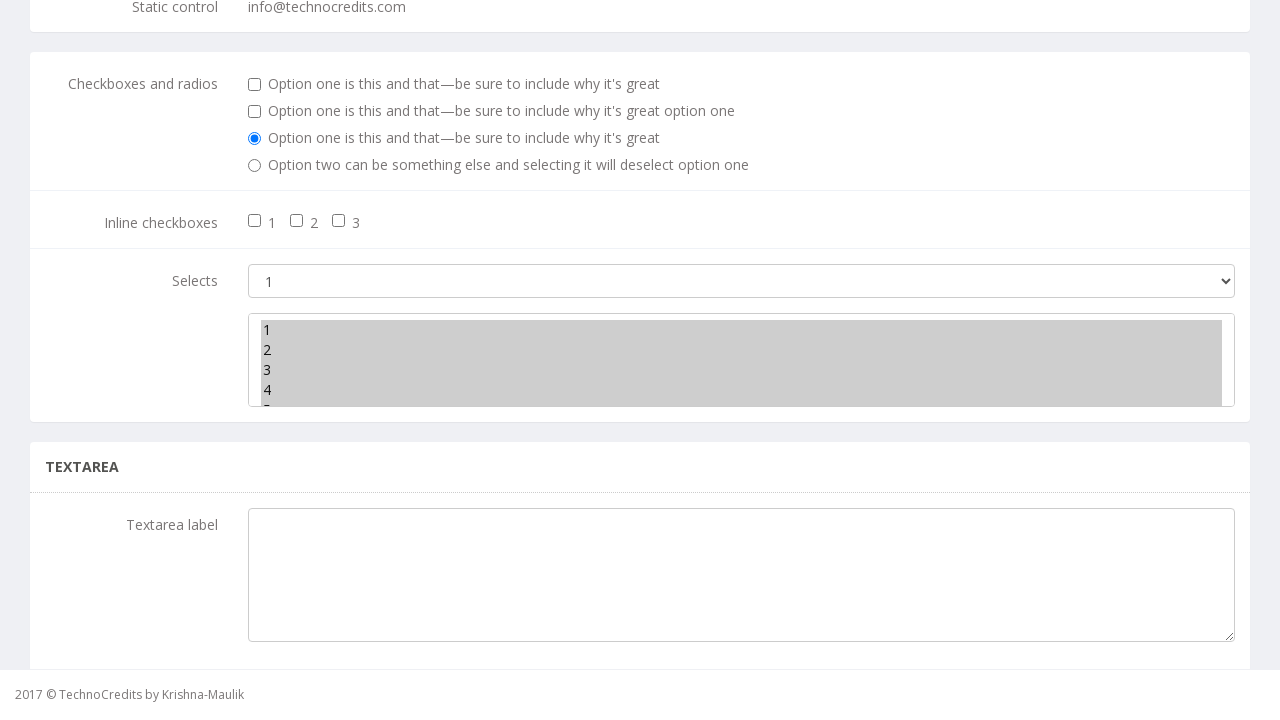